Tests clicking on a growing button and verifies that the event is triggered after the button is clicked.

Starting URL: https://testpages.herokuapp.com/styled/challenges/growing-clickable.html

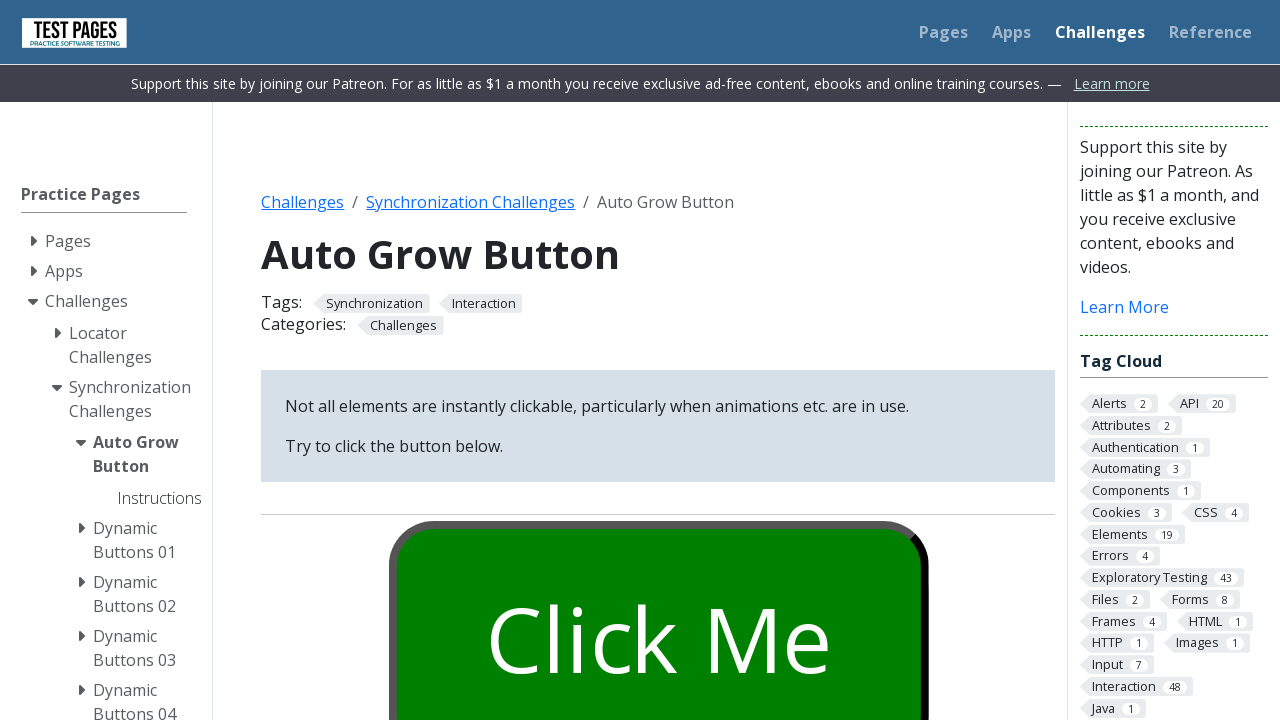

Waited 5 seconds for button to grow fully
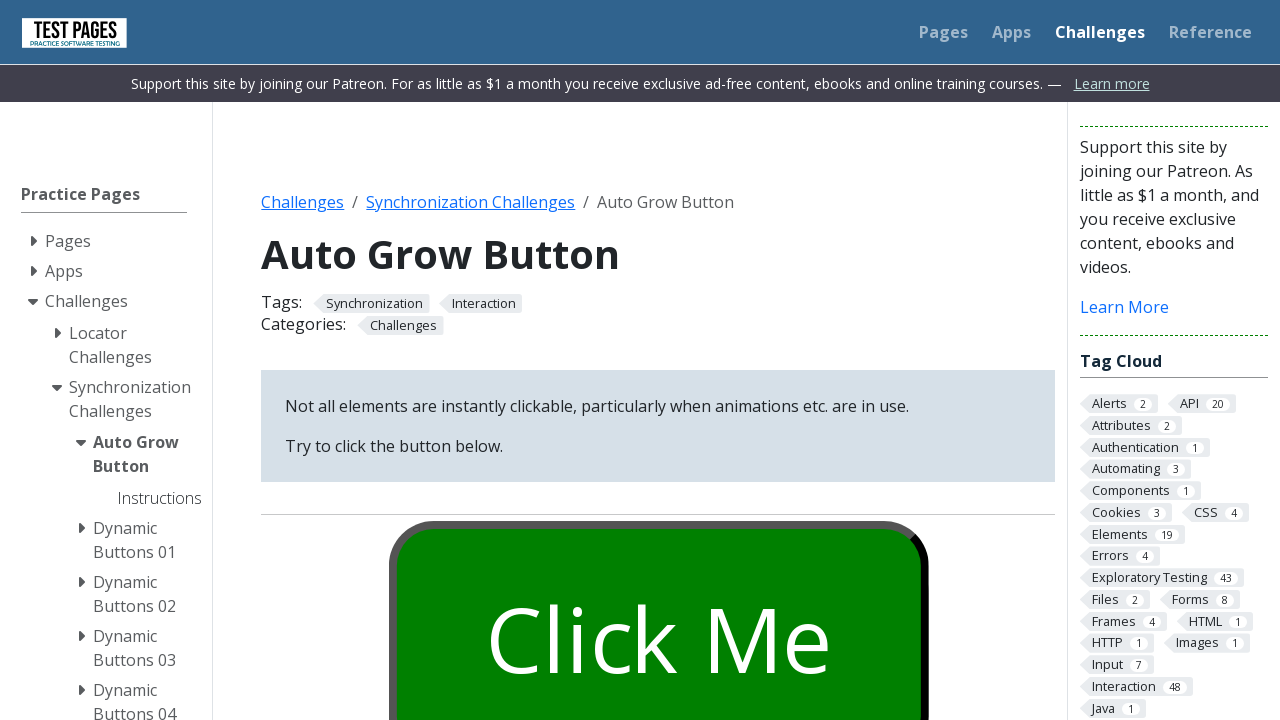

Clicked the growing button at (658, 600) on #growbutton
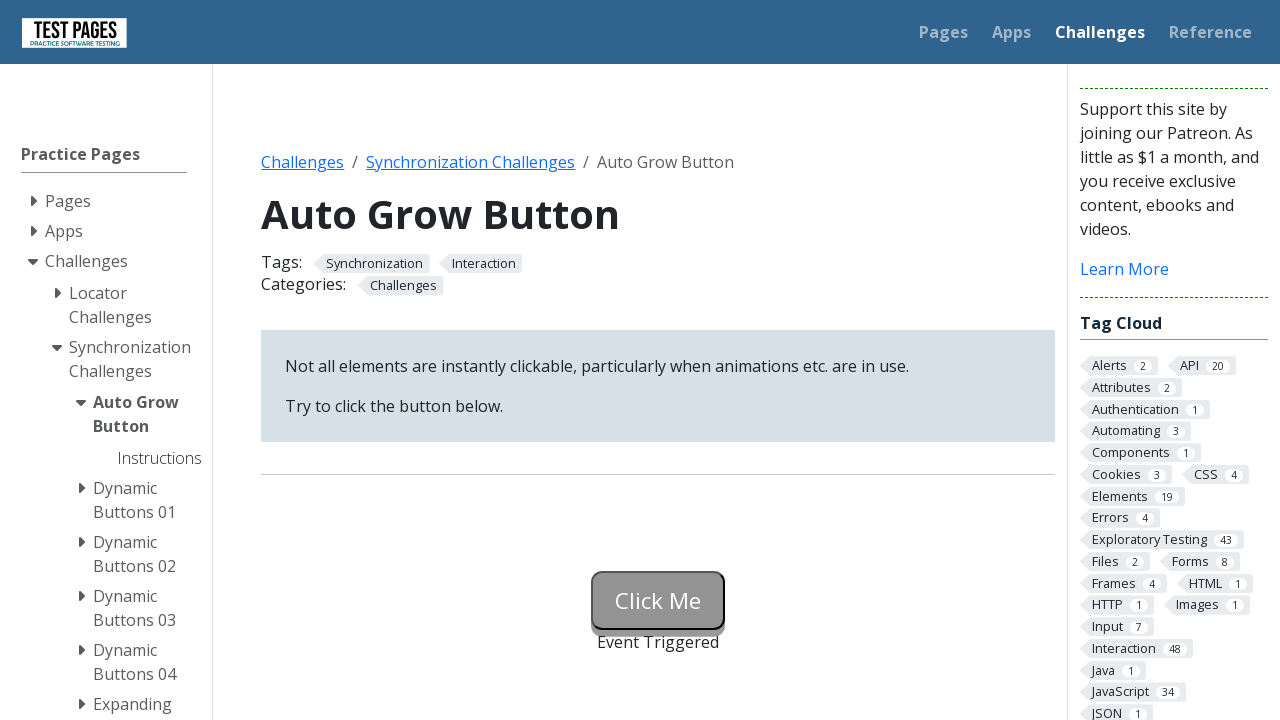

Located the status element
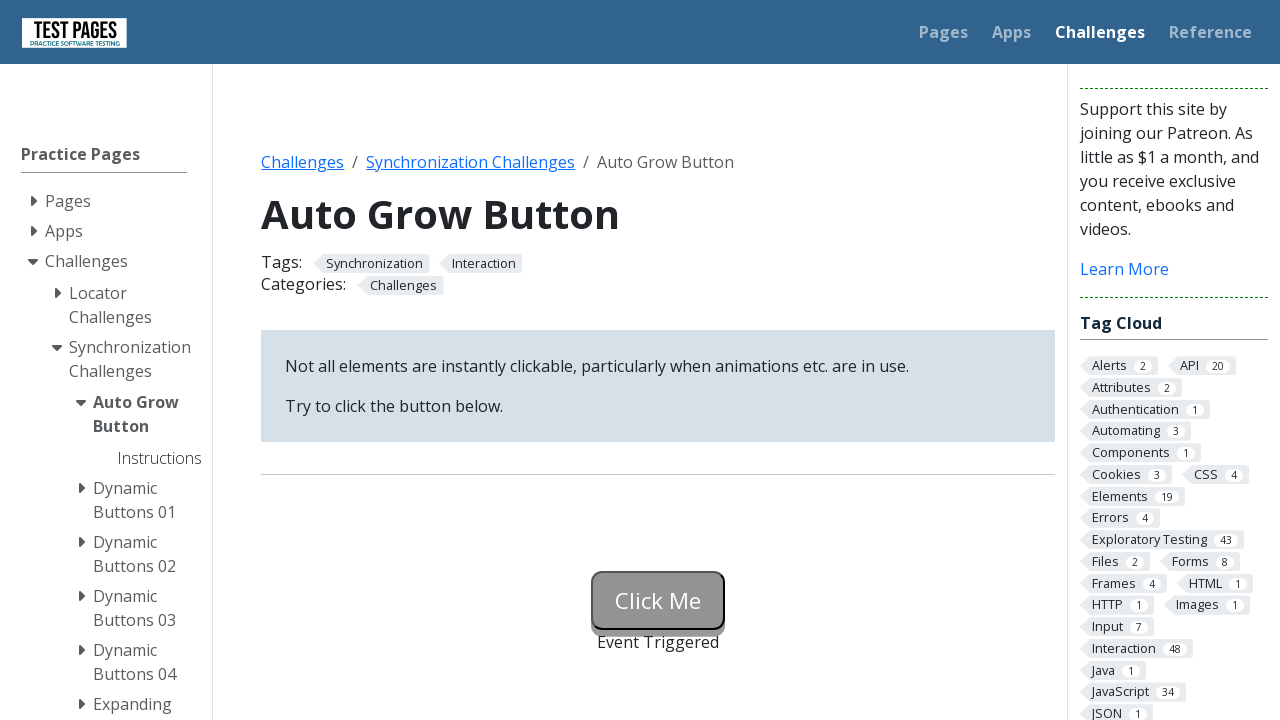

Verified that 'Event Triggered' message is displayed
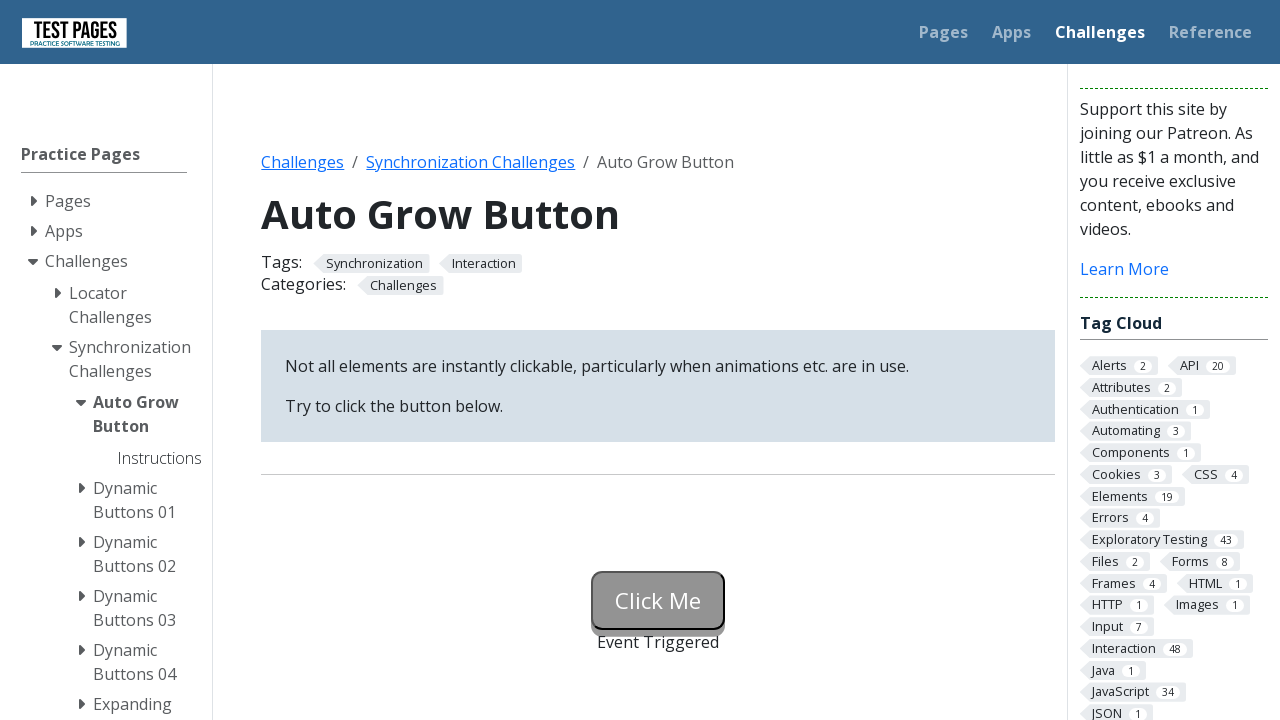

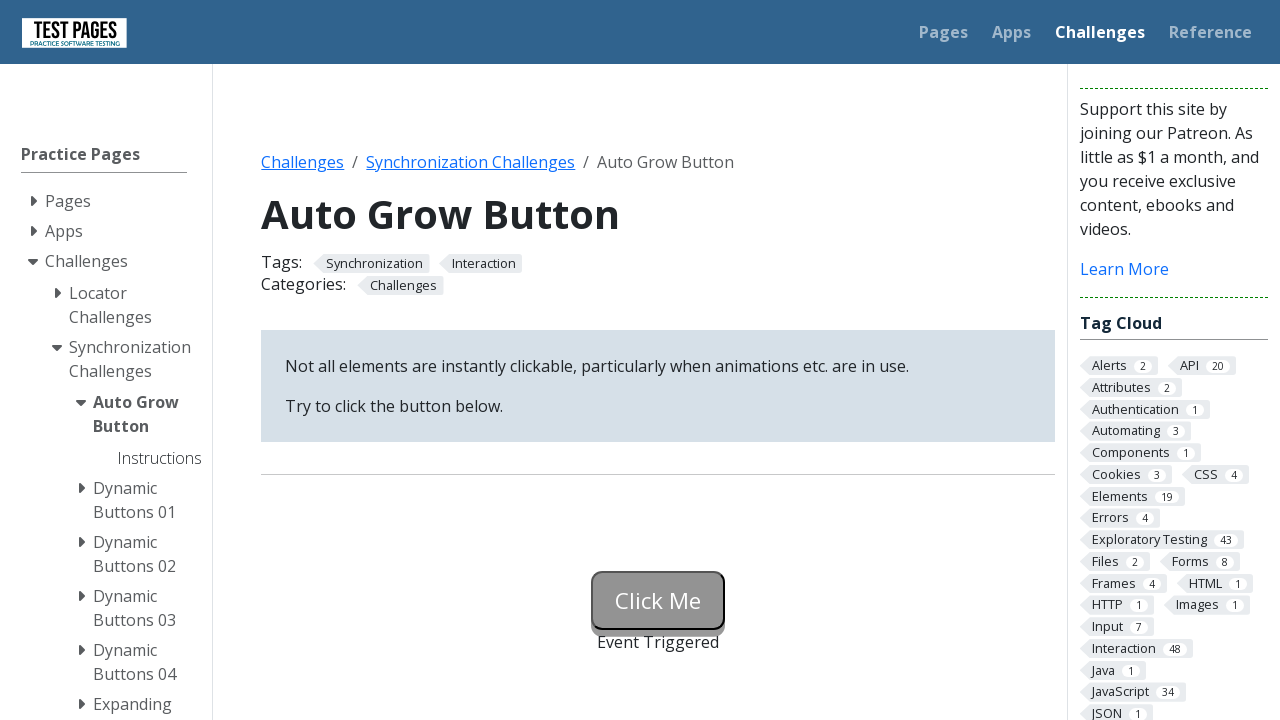